Tests alert handling on a bus booking website by navigating to Manage Bookings, clicking search without entering details to trigger an alert, dismissing the alert, and verifying instructional text is displayed.

Starting URL: https://www.meghanabus.in/index.html

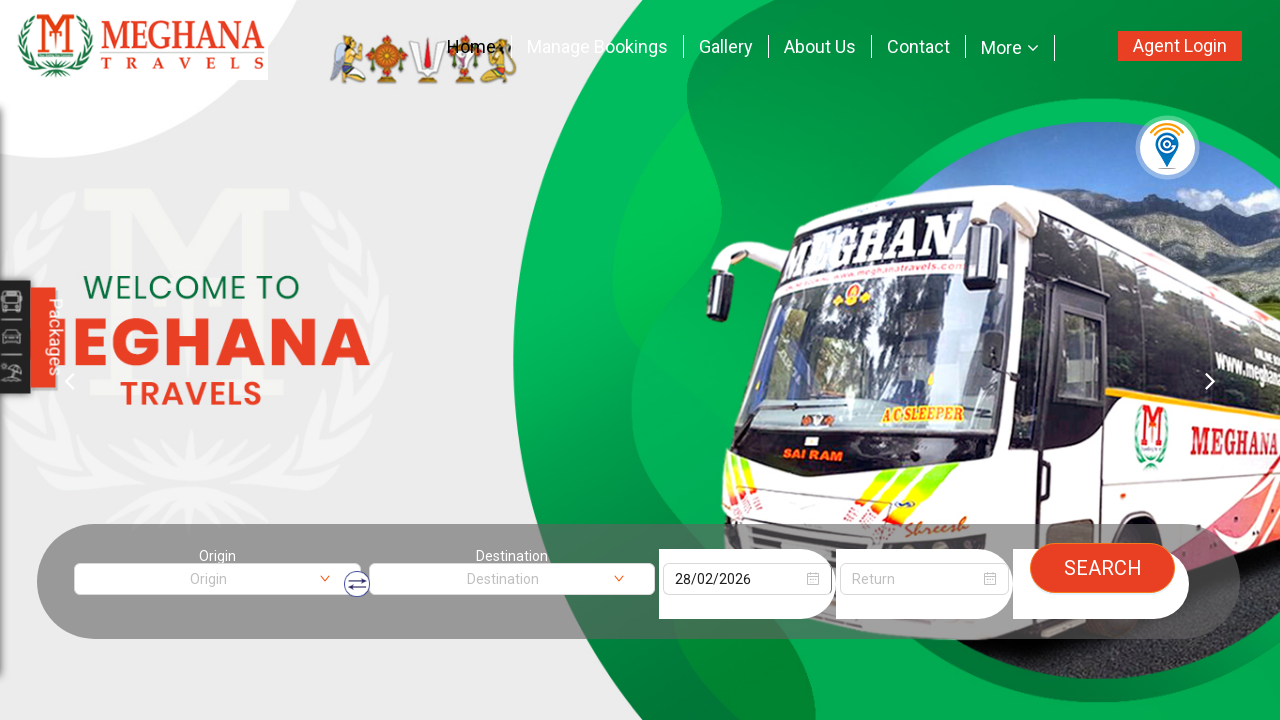

Clicked on 'Manage Bookings' link at (597, 46) on a[title='Manage Bookings']
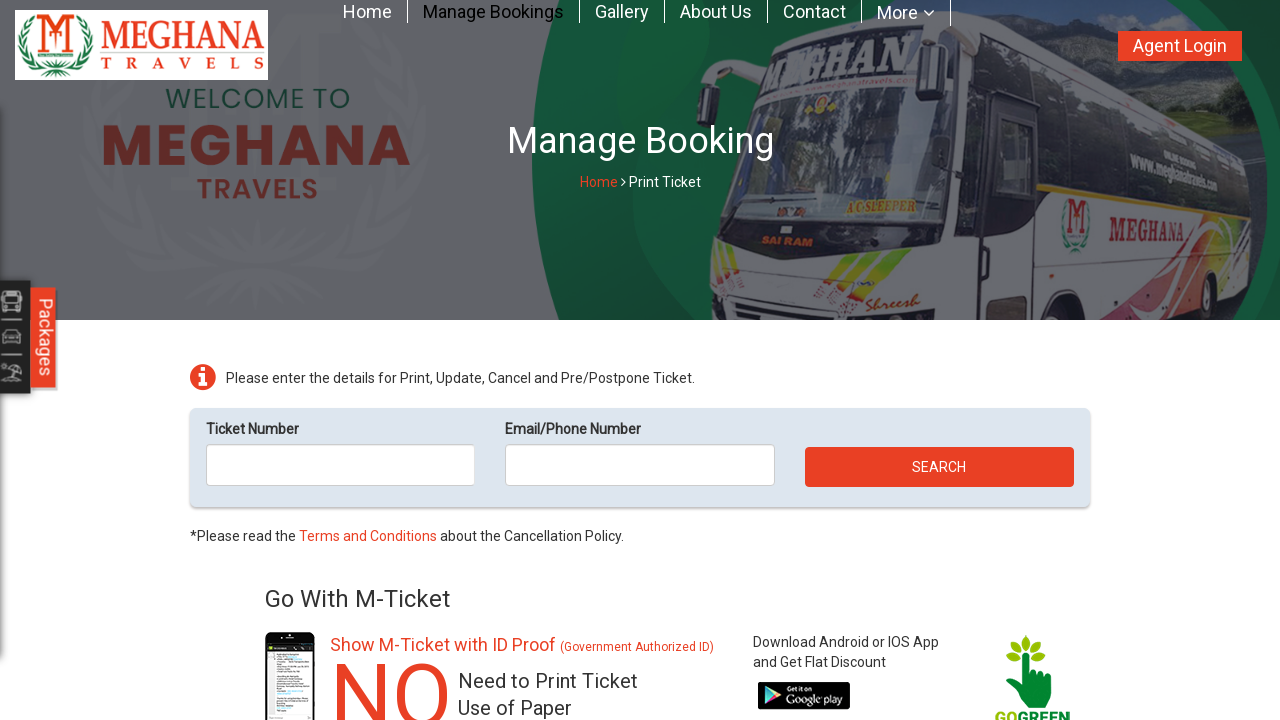

Waited 2 seconds for Manage Bookings page to load
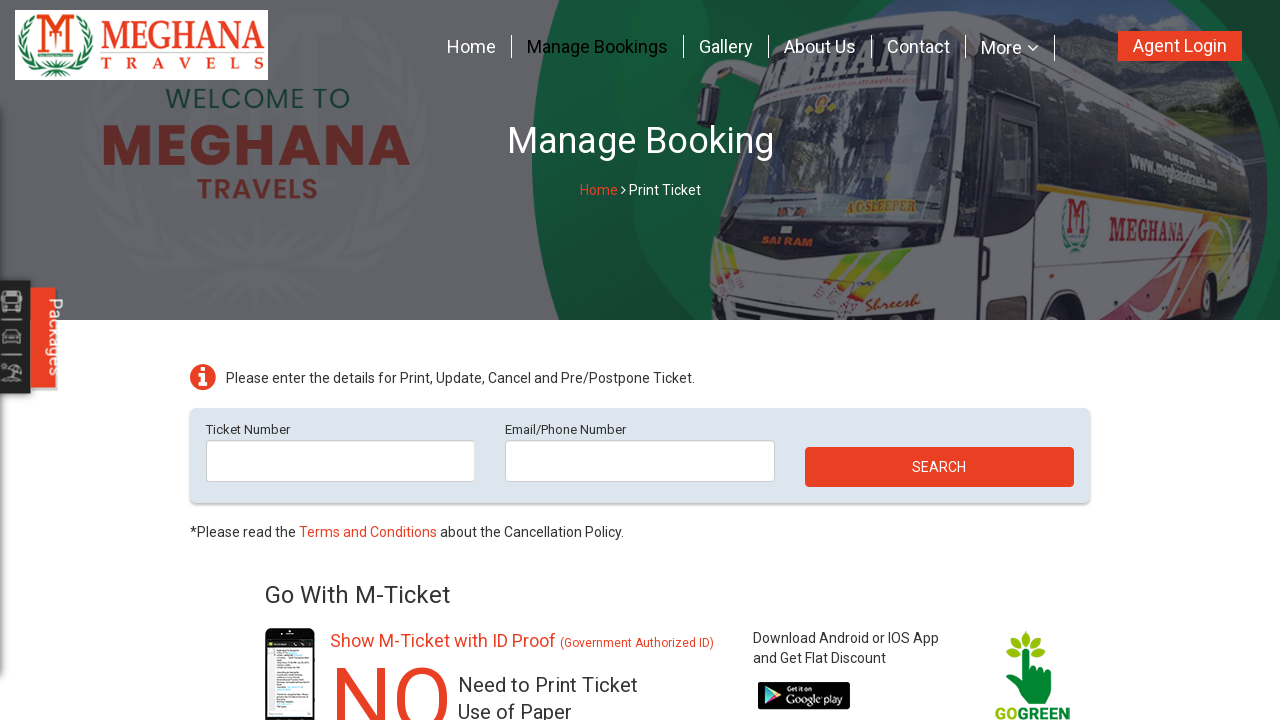

Set up dialog handler to automatically dismiss alerts
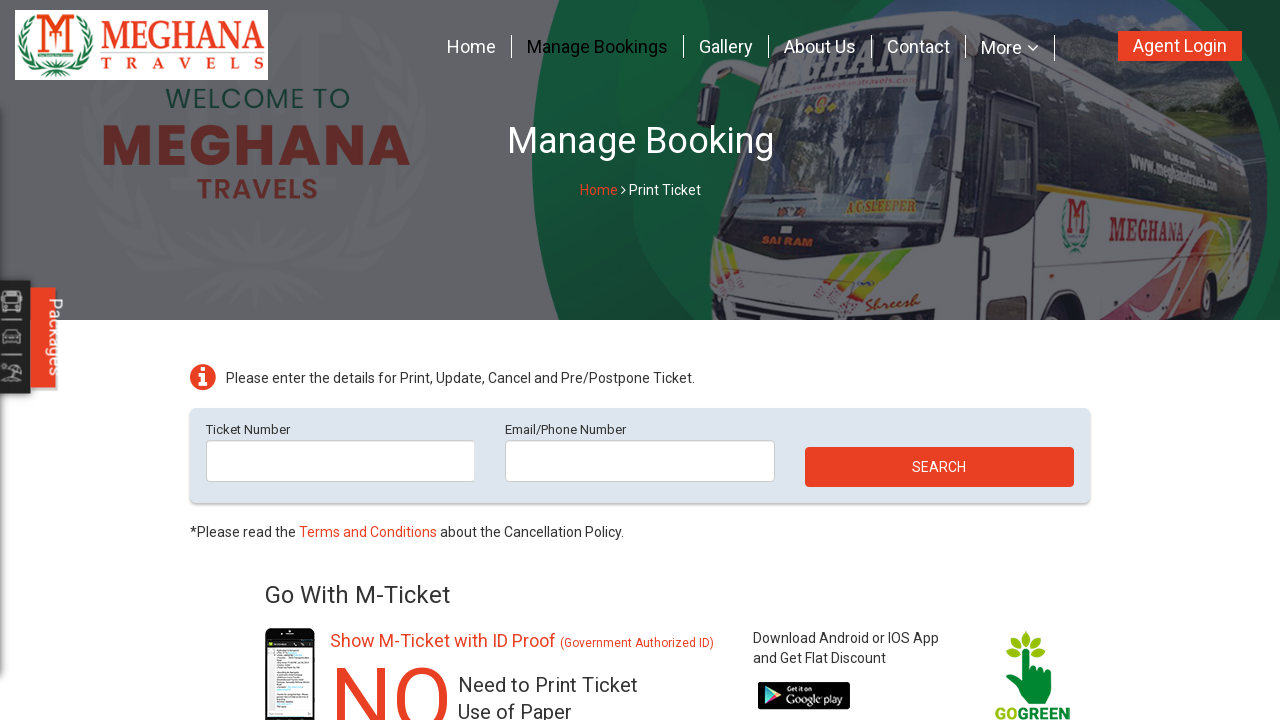

Clicked search button without entering booking details to trigger alert at (939, 467) on button[type='submit']
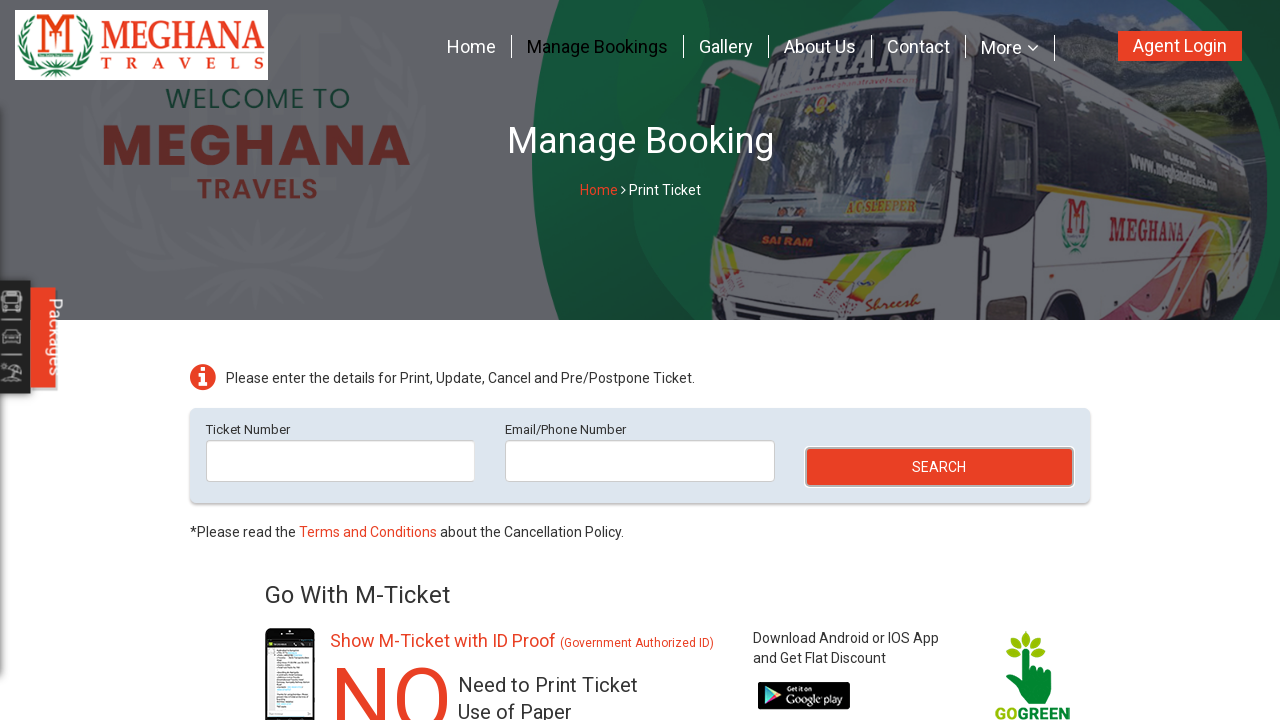

Waited 2 seconds for alert to be dismissed
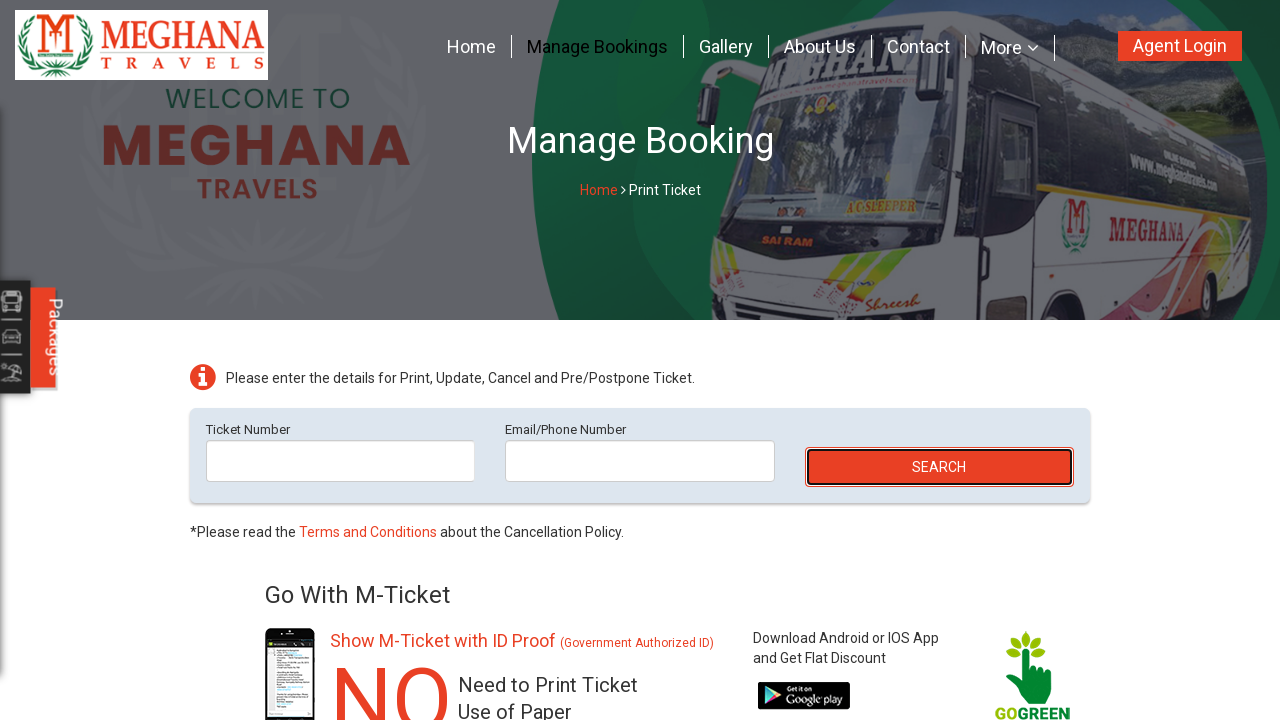

Verified instructional text 'Please enter the details for Print, Update, Cancel and Pre/Postpone Ticket' is displayed
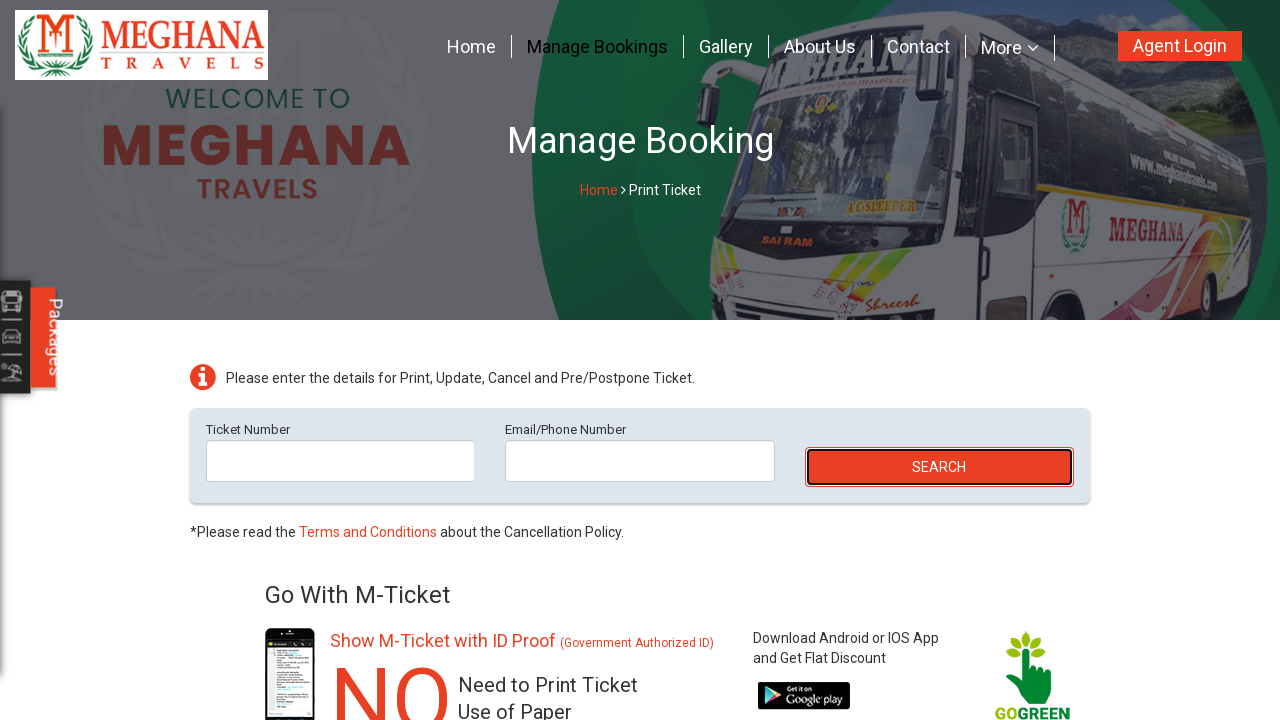

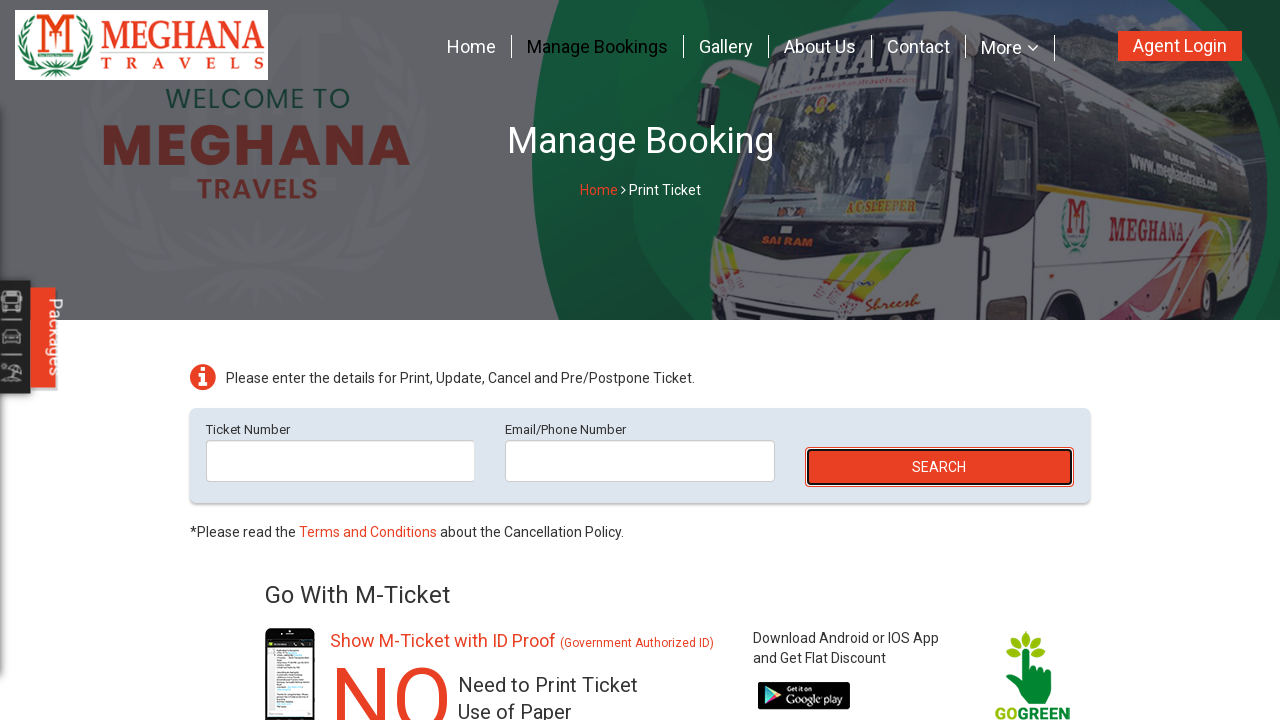